Tests text input field by entering text and verifying it was entered correctly

Starting URL: https://bonigarcia.dev/selenium-webdriver-java/

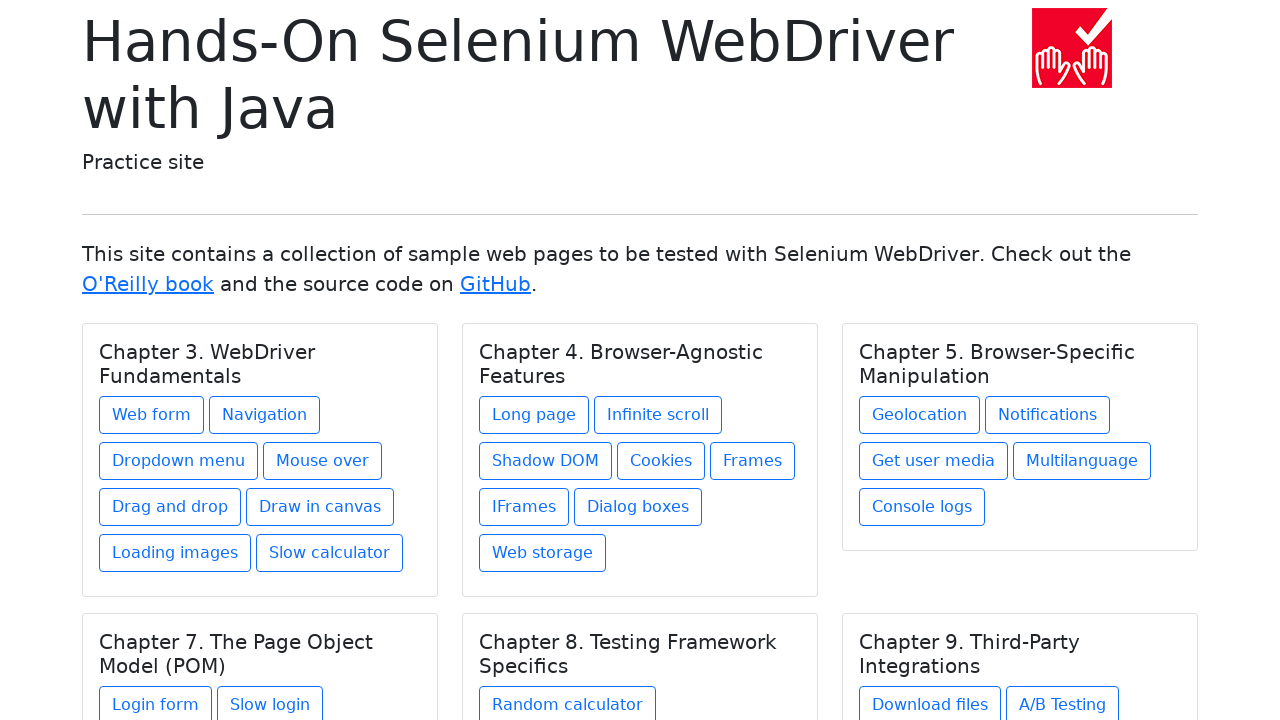

Clicked on web-form link at (152, 415) on a[href='web-form.html']
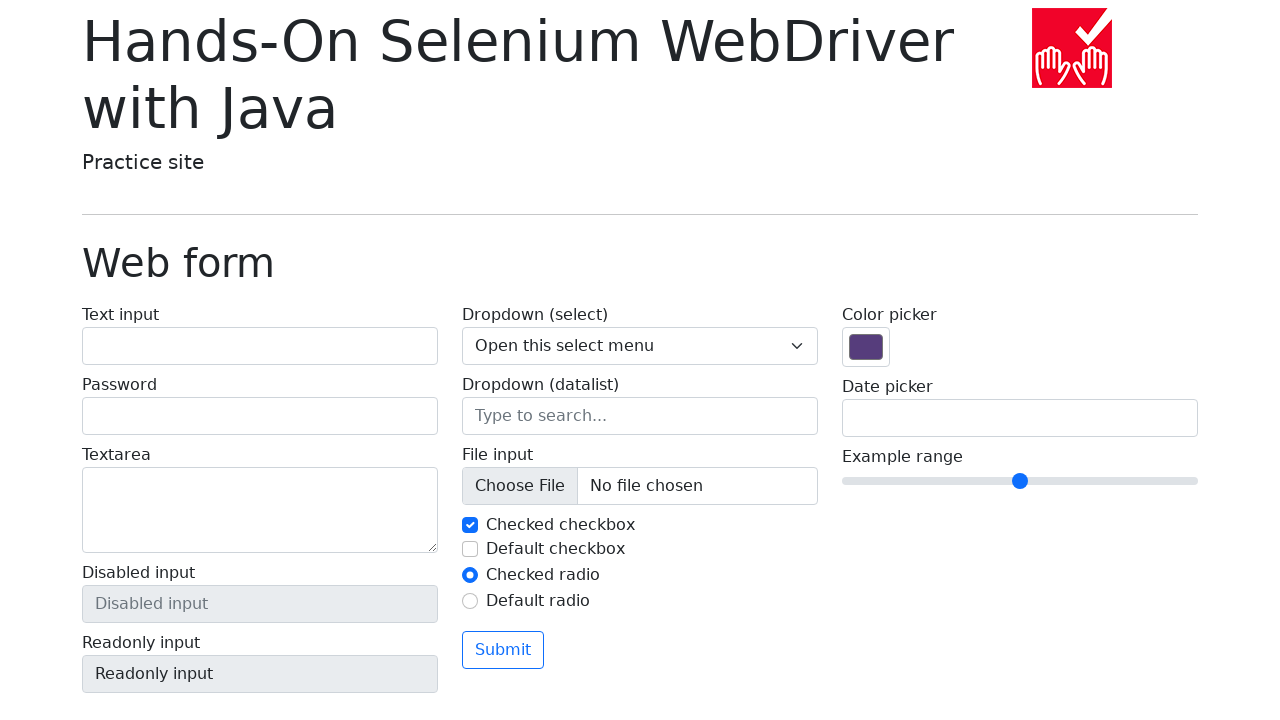

Filled text input field with 'Loremipsum' on #my-text-id
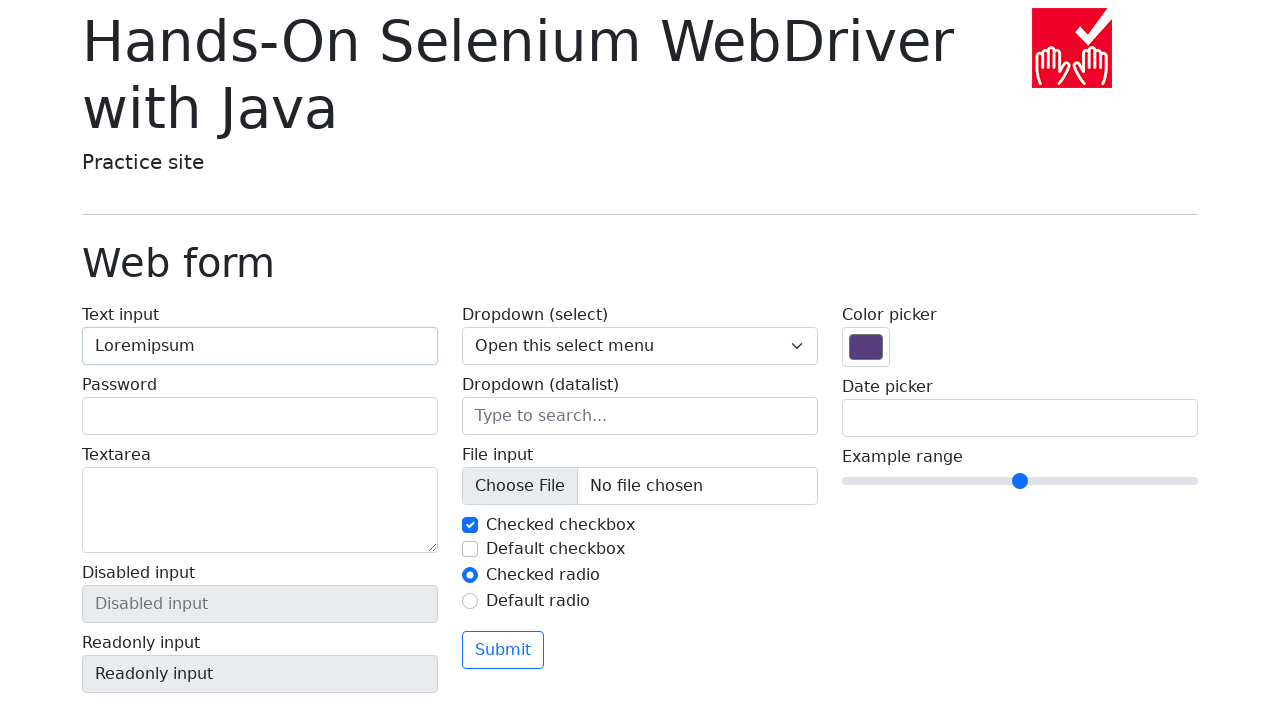

Verified text input field contains 'Loremipsum'
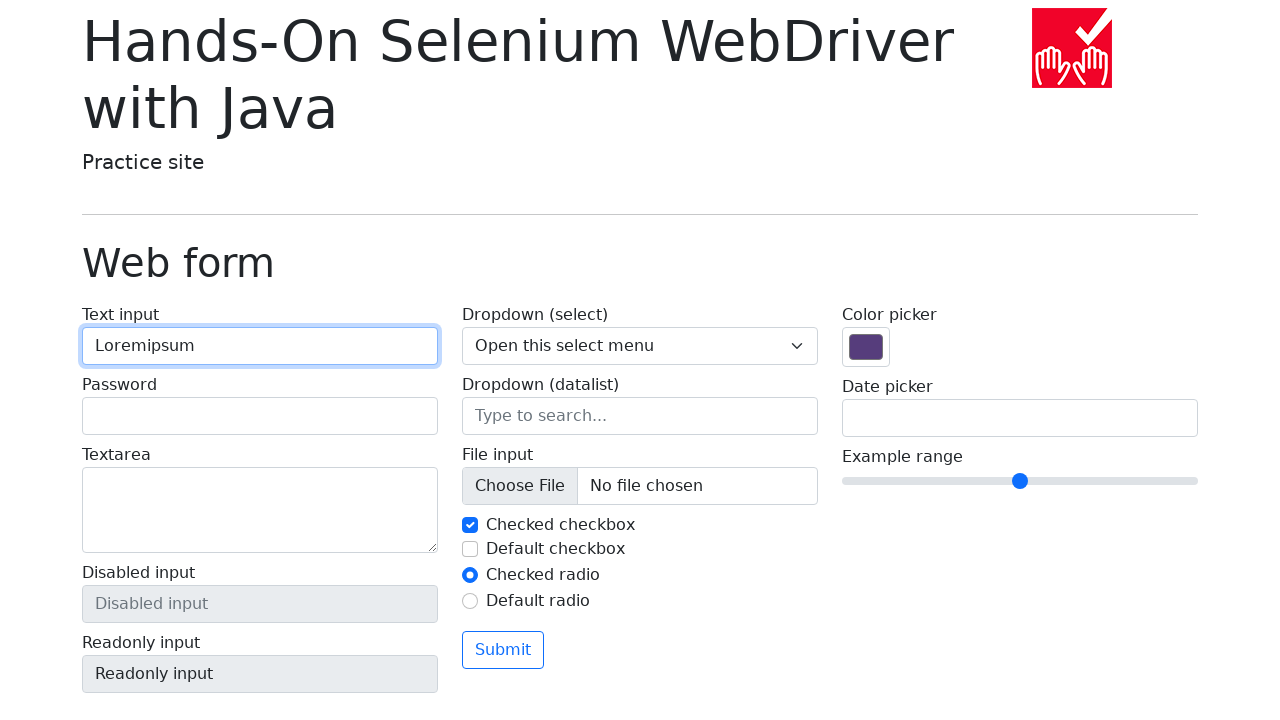

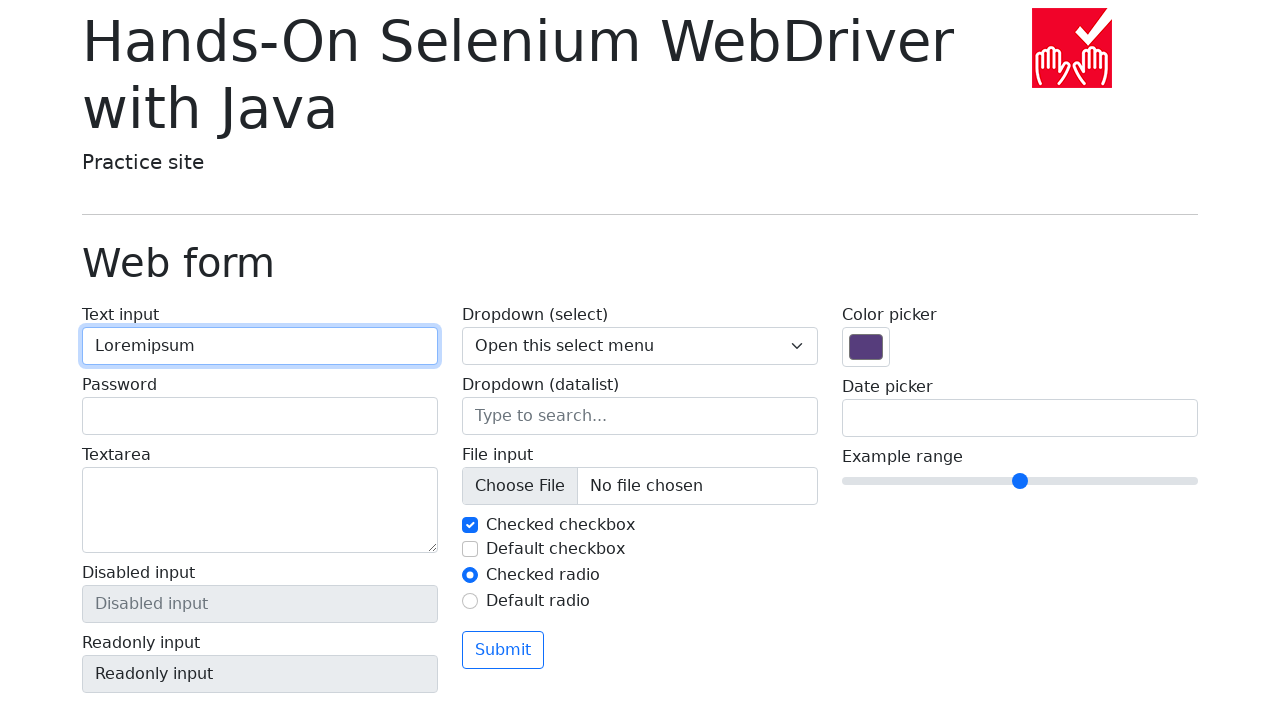